Tests checkbox functionality by checking both checkboxes on the page if they are not already selected

Starting URL: https://the-internet.herokuapp.com/checkboxes

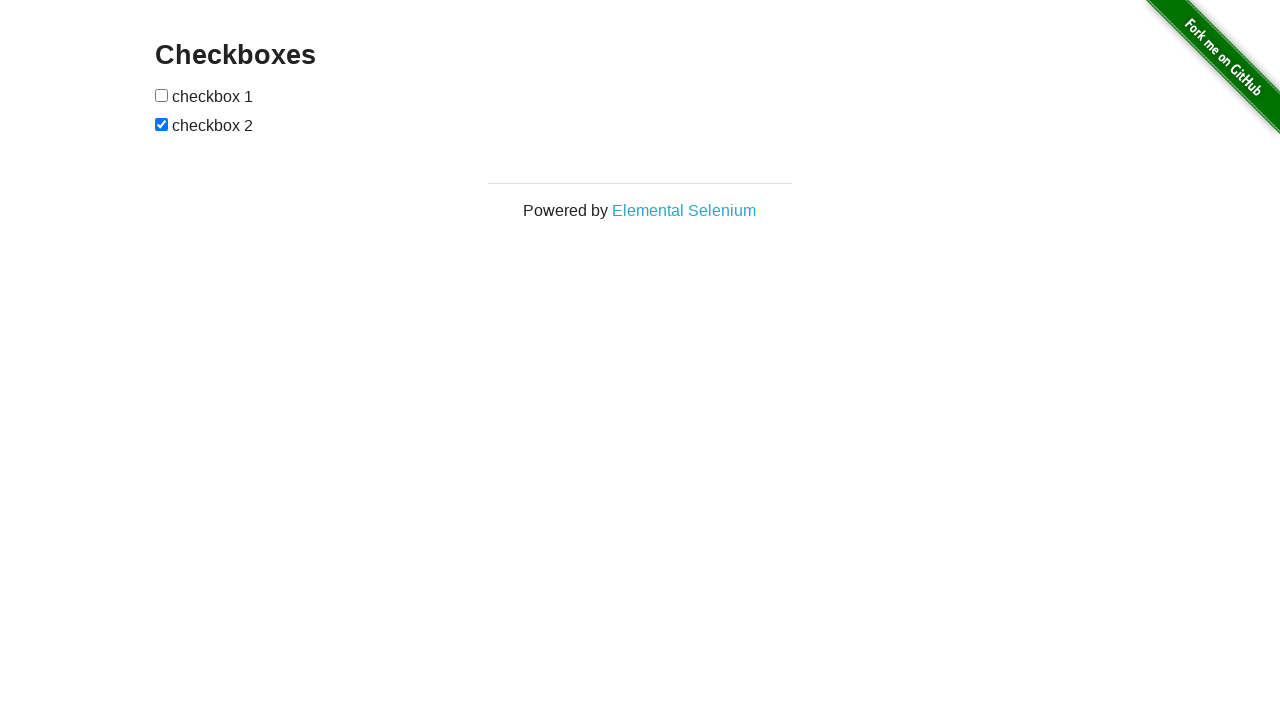

Located the first checkbox on the page
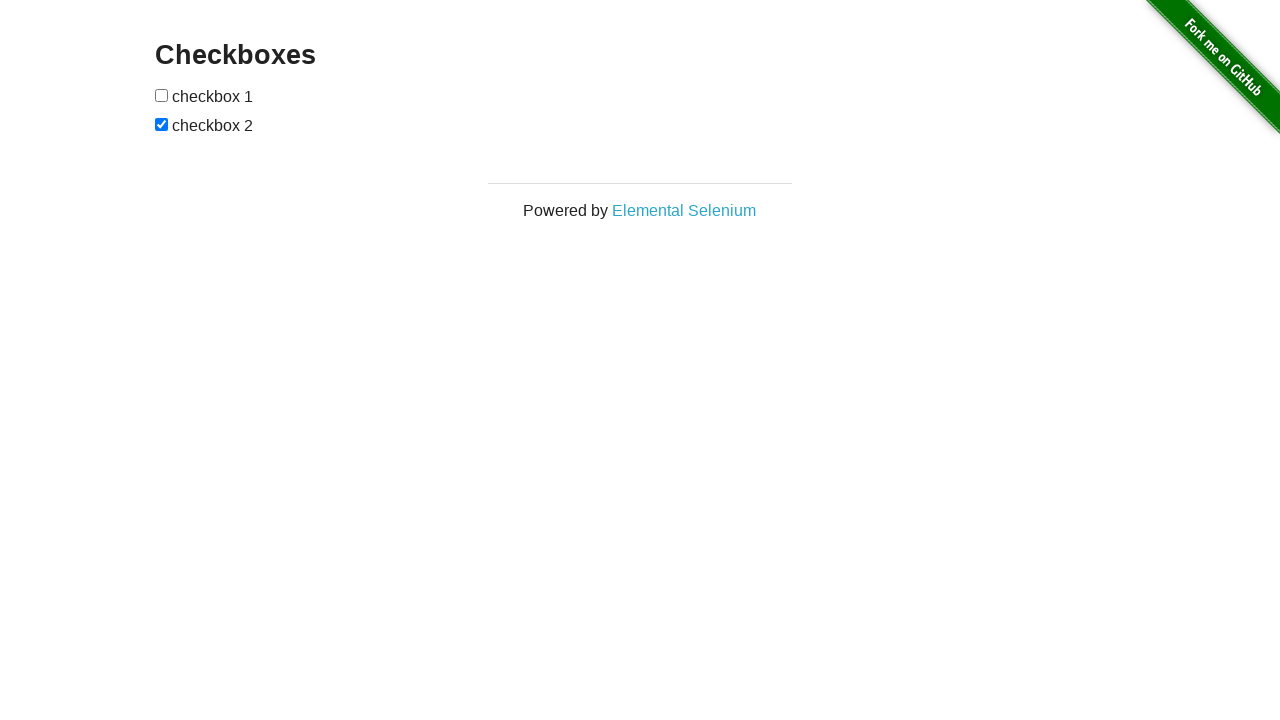

Checked that first checkbox is not selected
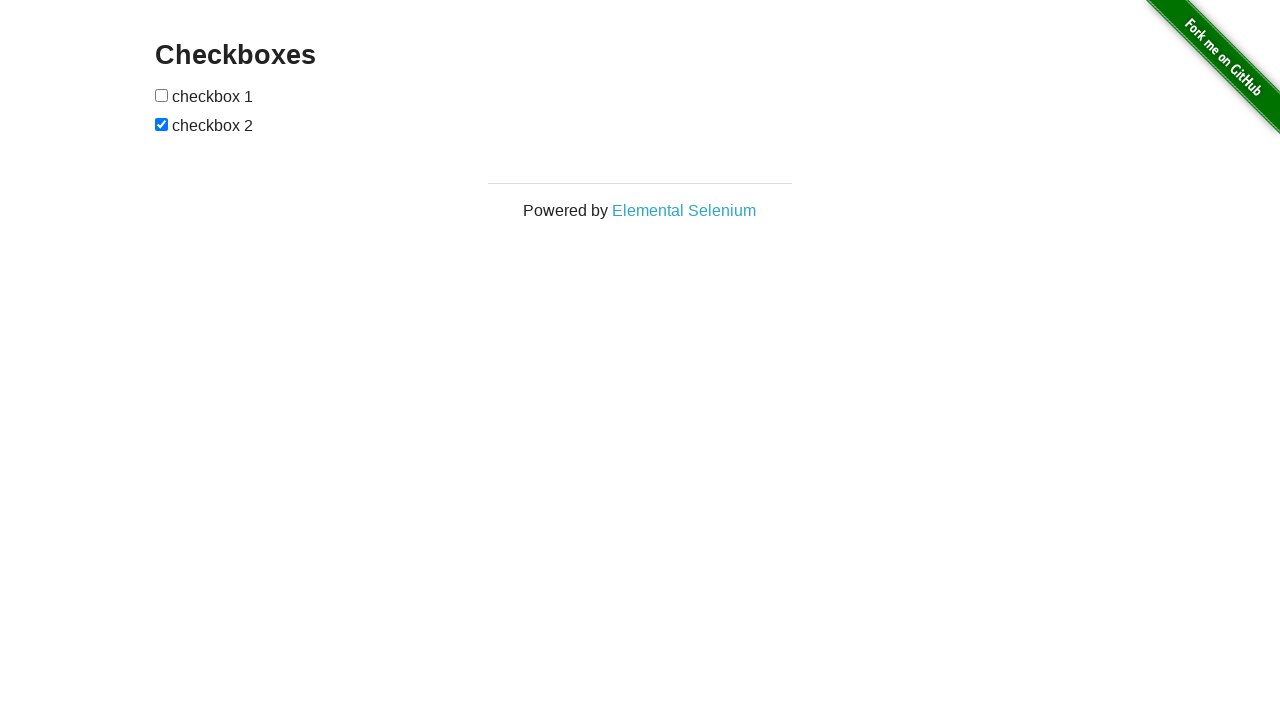

Clicked the first checkbox to select it at (162, 95) on input[type='checkbox'] >> nth=0
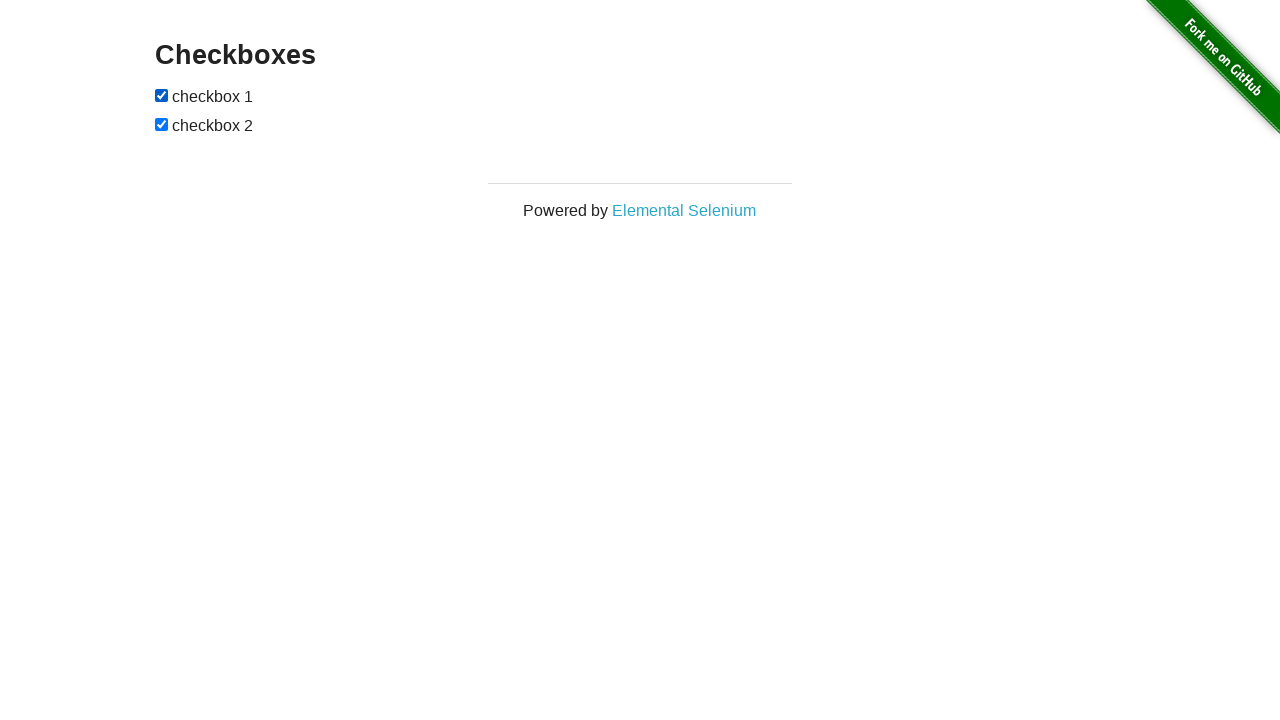

Located the second checkbox on the page
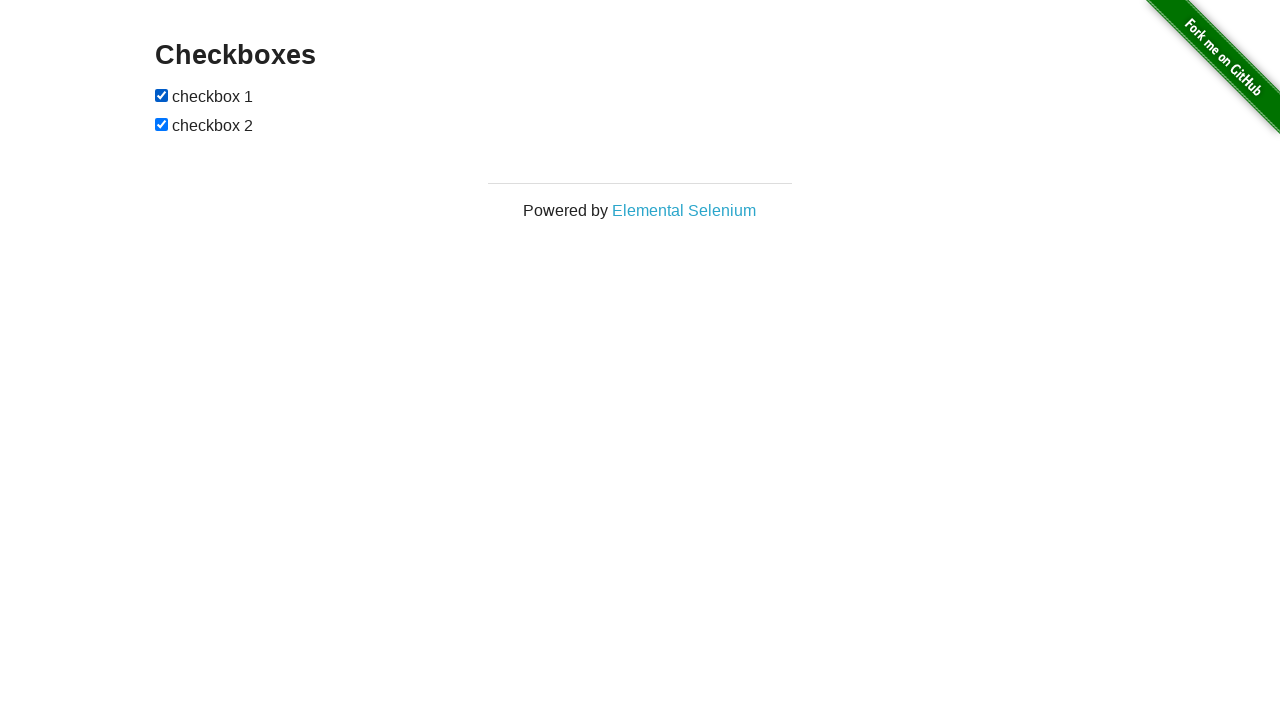

Second checkbox is already checked, no action needed
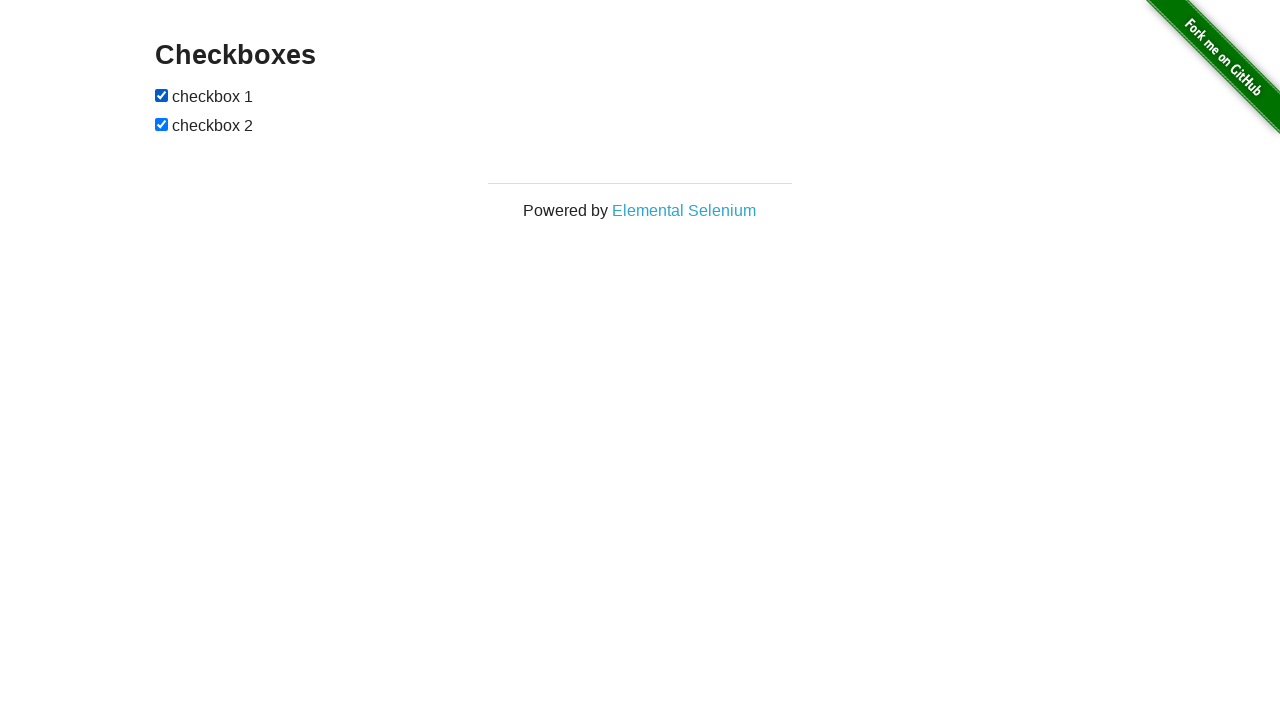

Verified that the first checkbox is checked
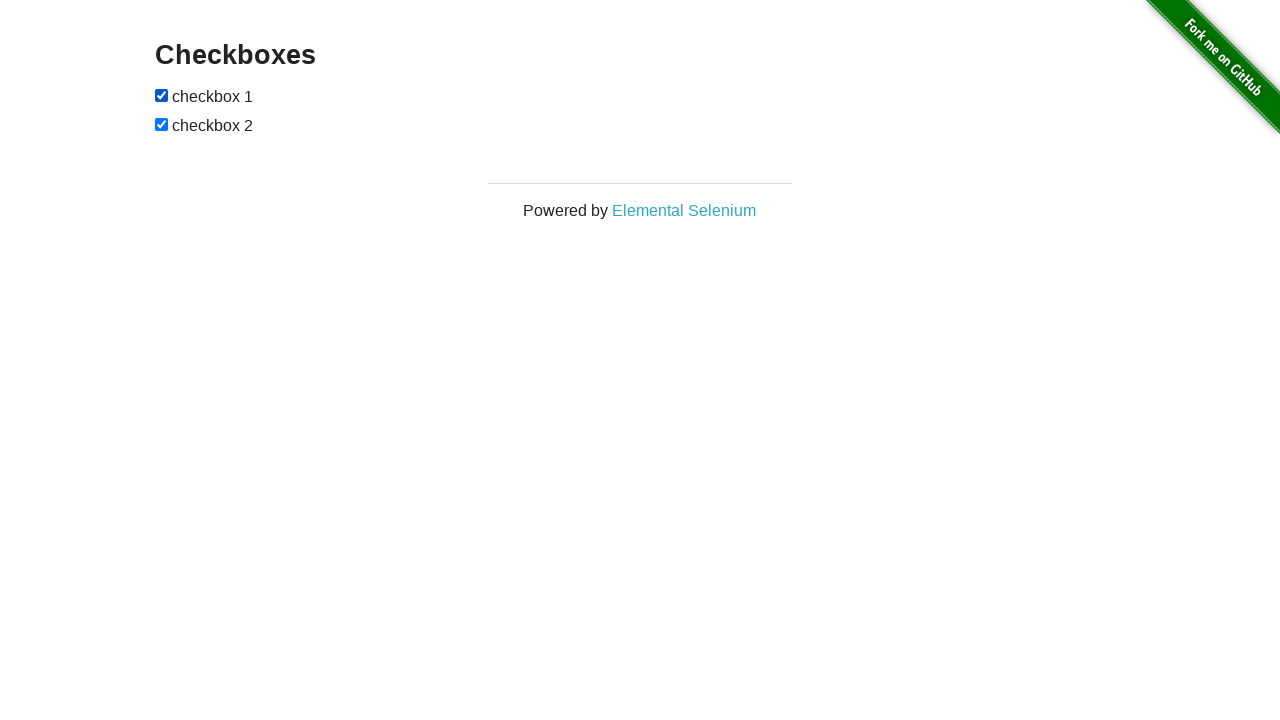

Verified that the second checkbox is checked
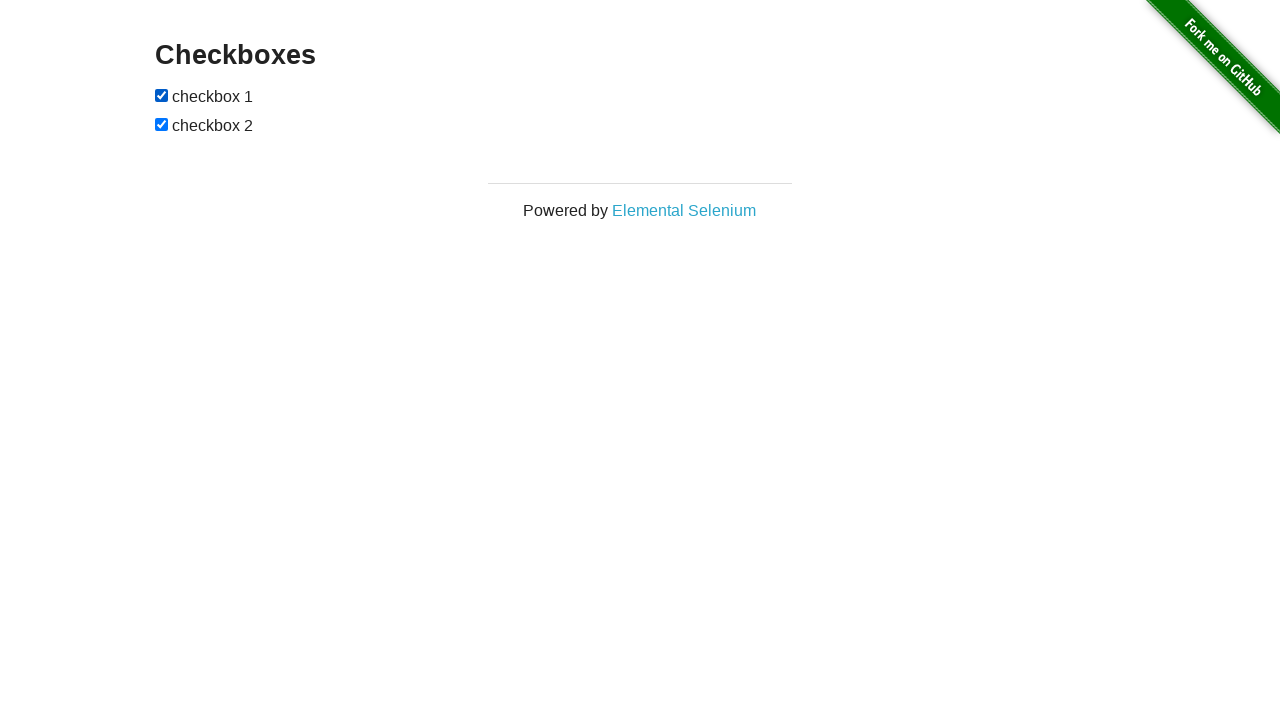

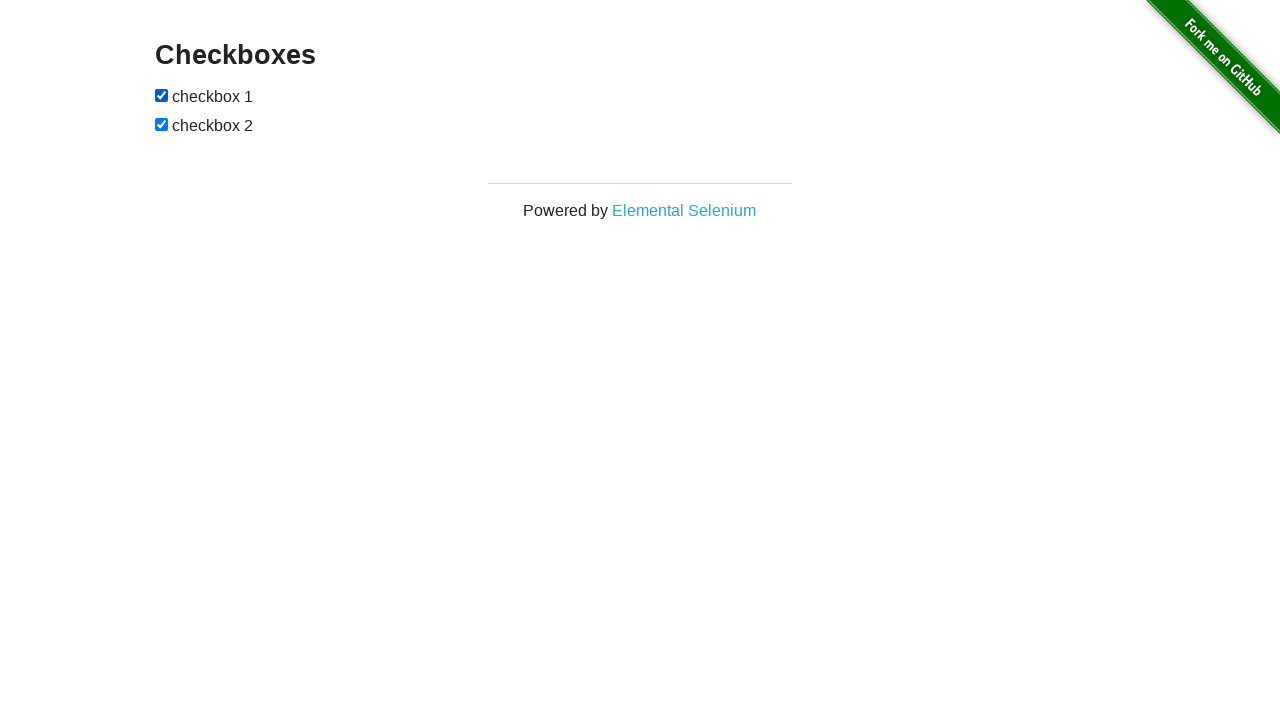